Tests that entering a valid number (64) with a perfect square root shows an alert with the correct calculation result.

Starting URL: https://kristinek.github.io/site/tasks/enter_a_number

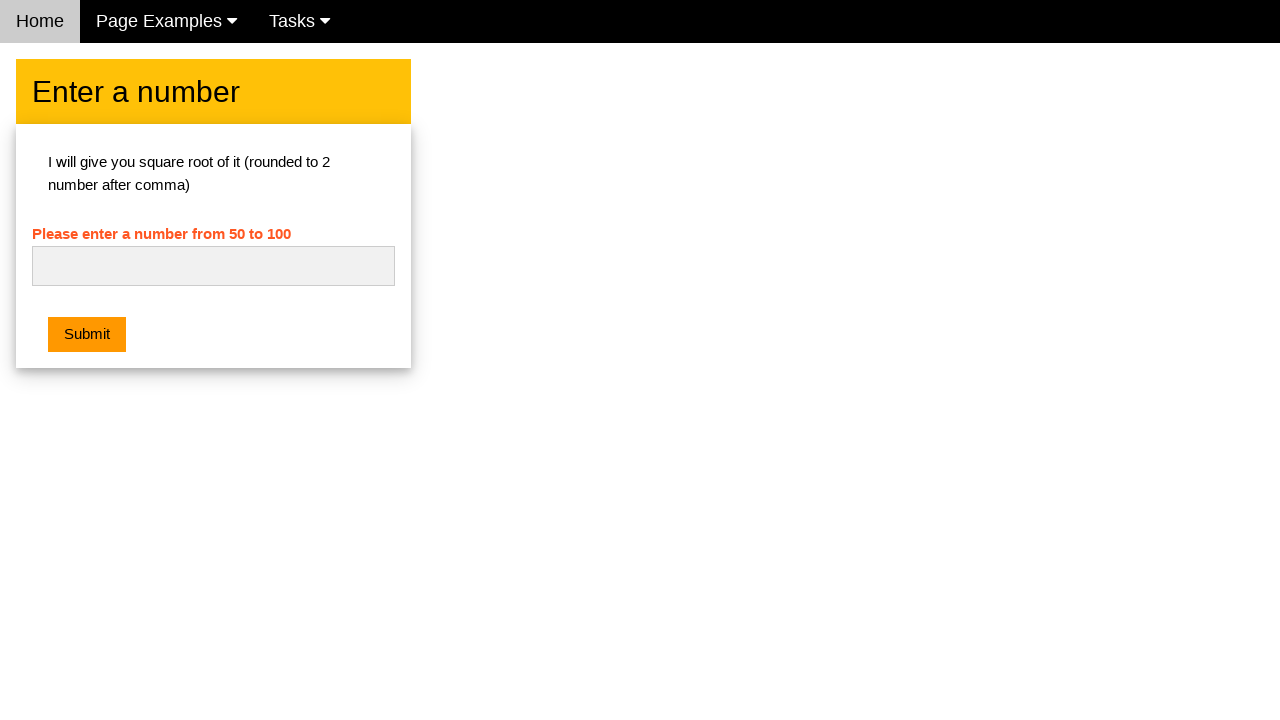

Filled input field with '64' on #numb
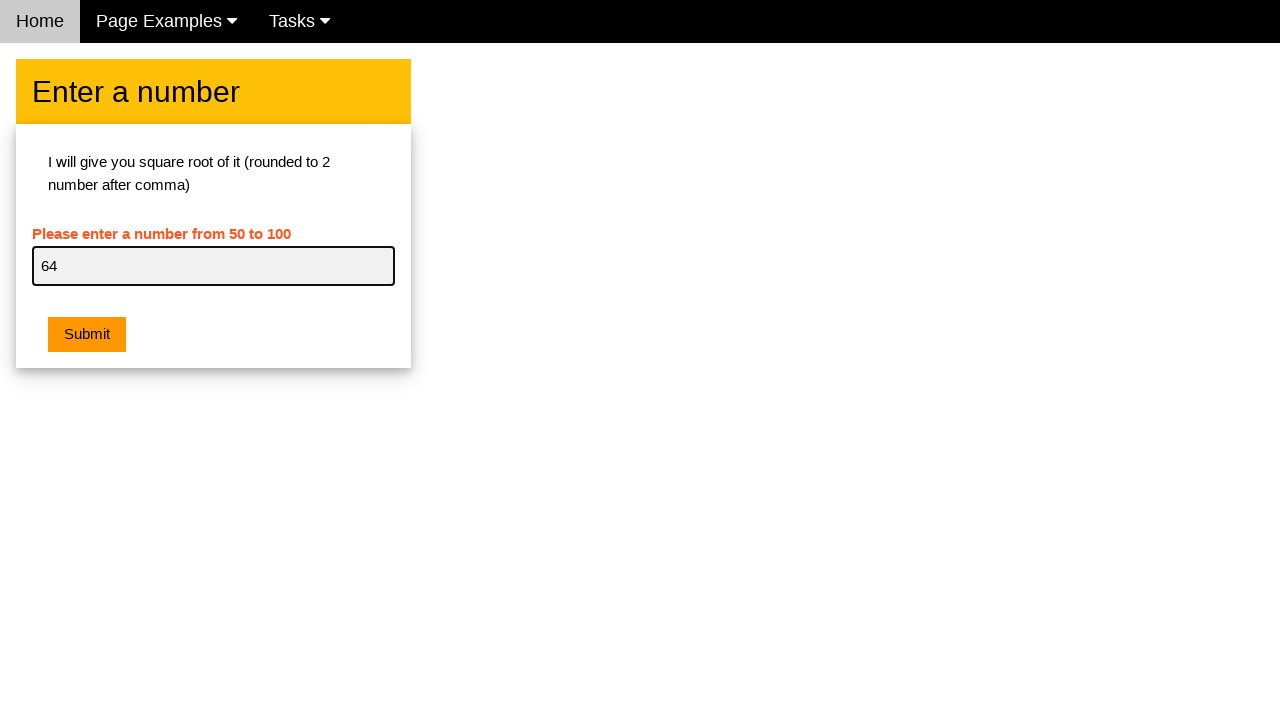

Clicked Submit button at (87, 335) on xpath=//button[text()='Submit']
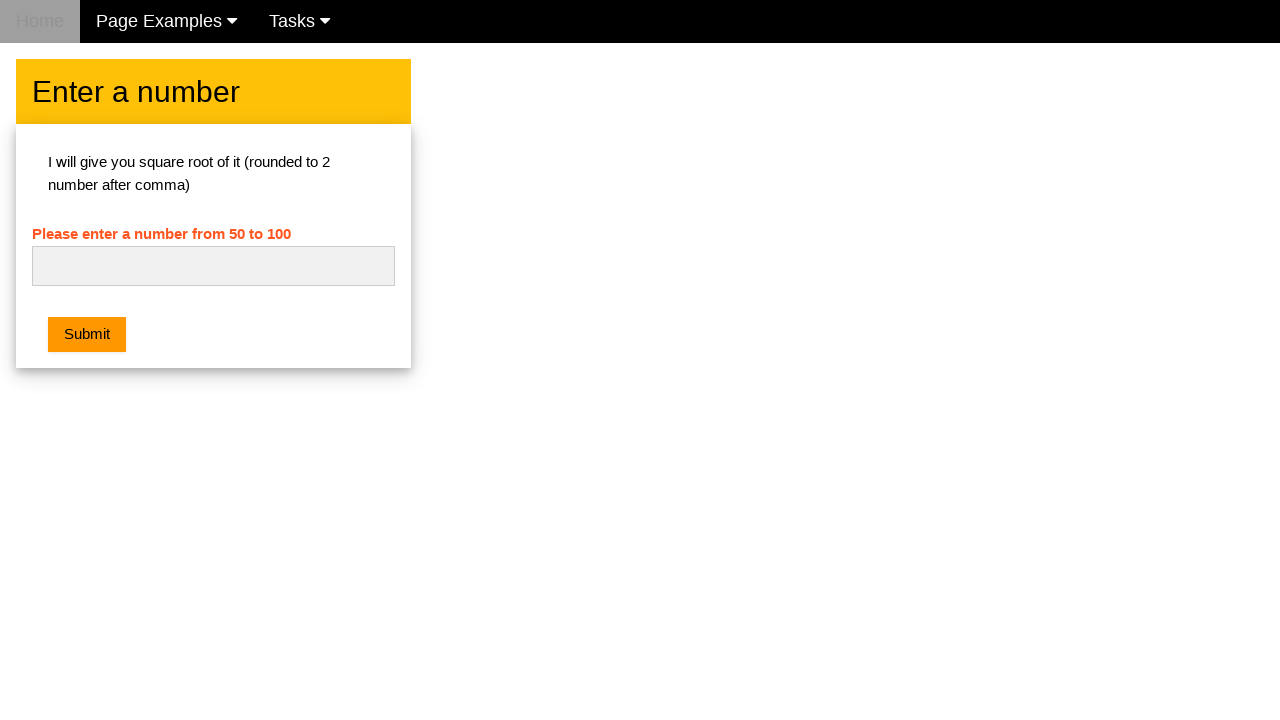

Alert dialog accepted
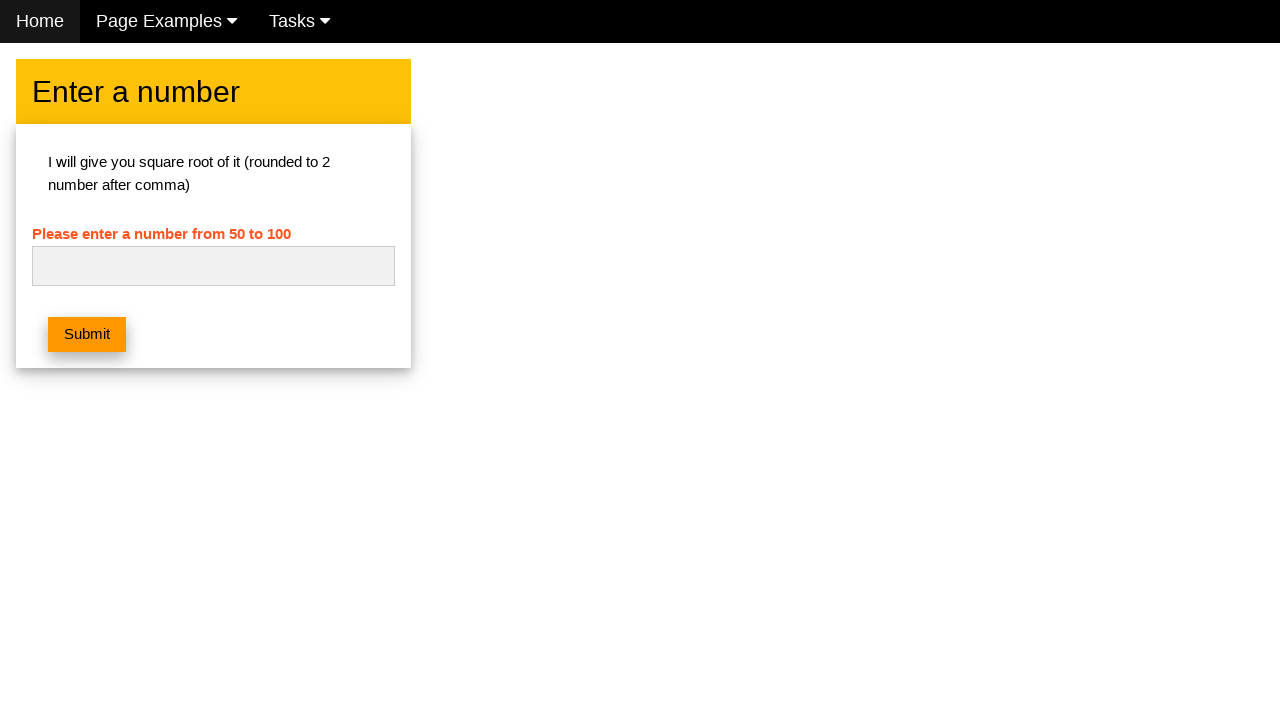

Input field cleared after successful square root calculation
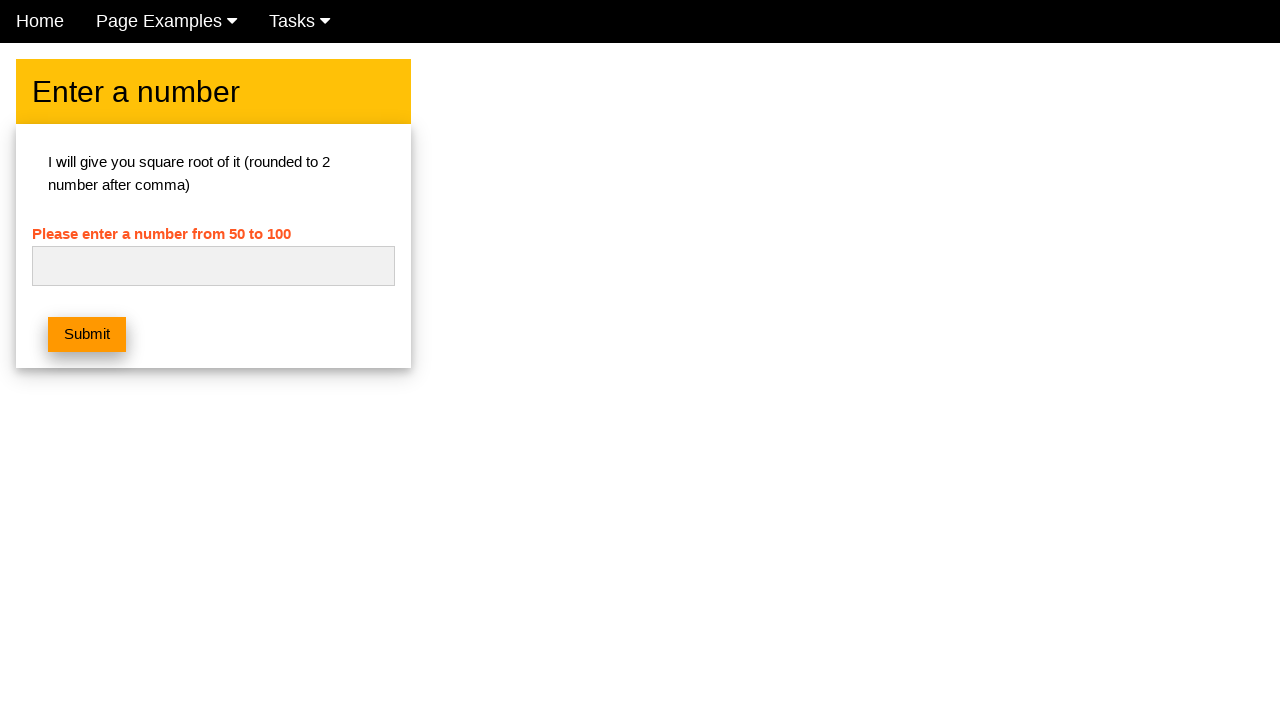

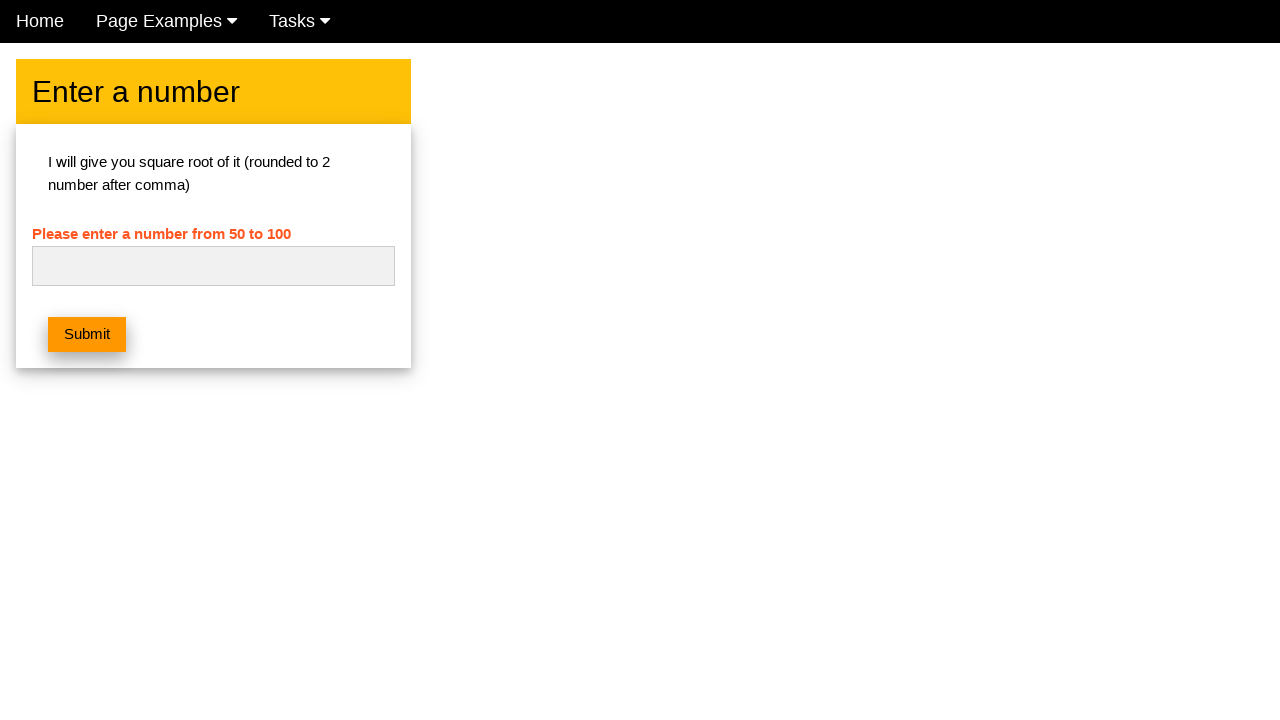